Tests hover functionality by moving mouse over an avatar element and verifying that additional caption information becomes visible

Starting URL: http://the-internet.herokuapp.com/hovers

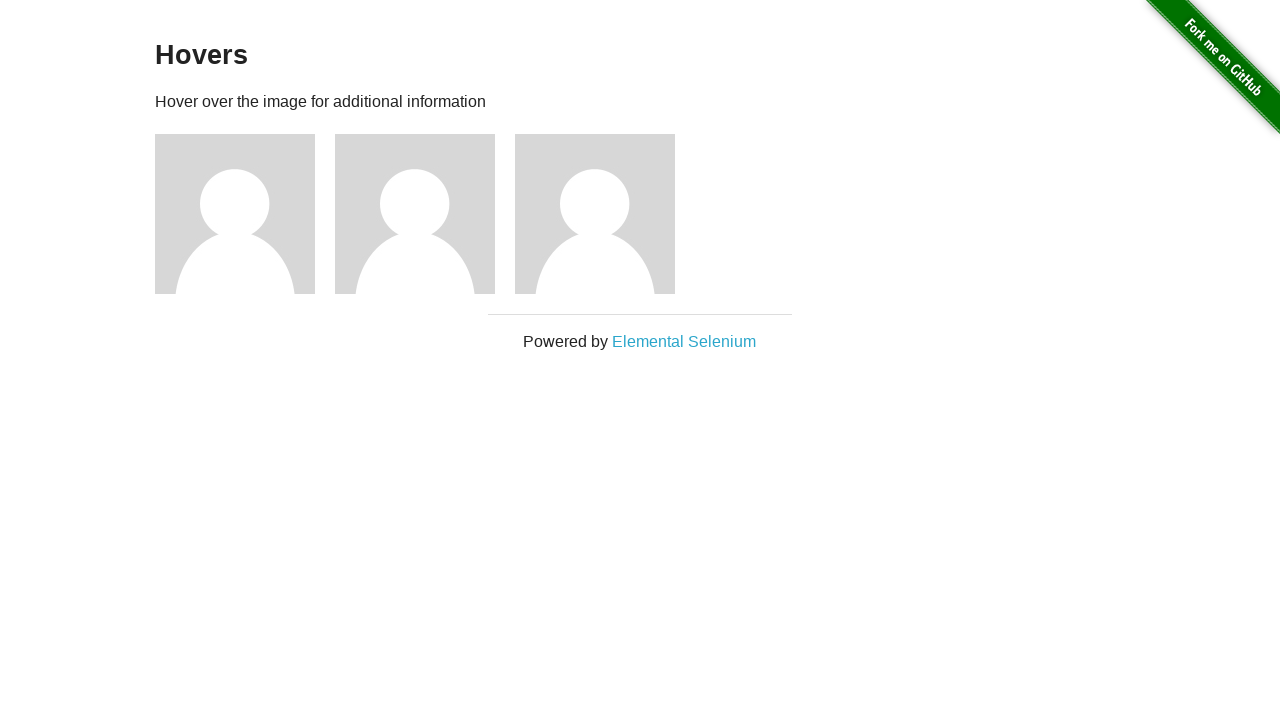

Navigated to hovers page
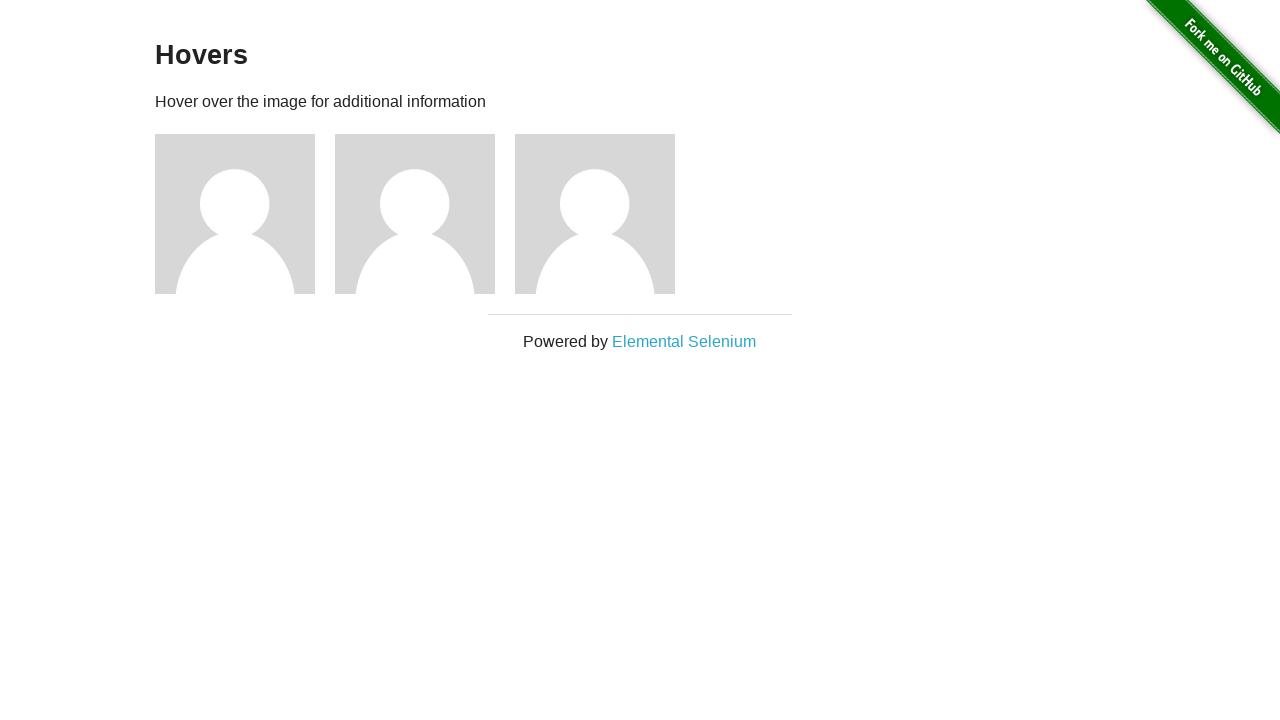

Located first avatar element
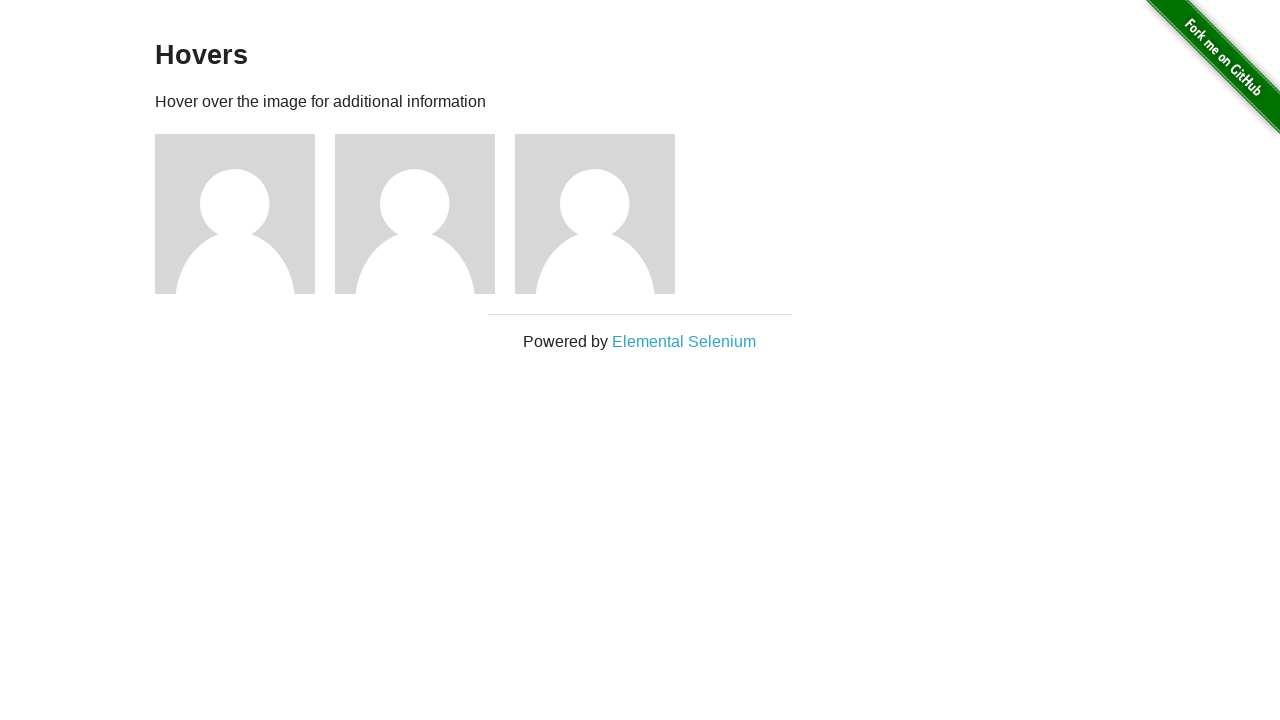

Hovered over avatar element to reveal caption at (245, 214) on .figure >> nth=0
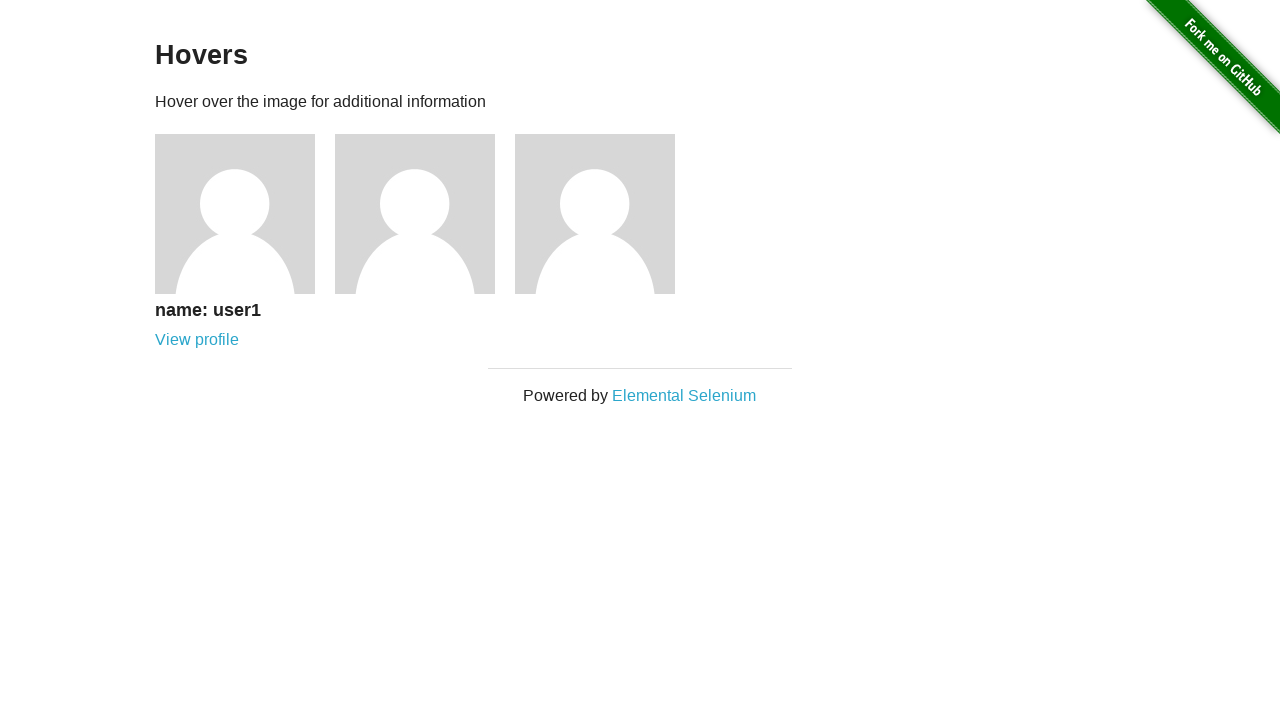

Located figcaption element
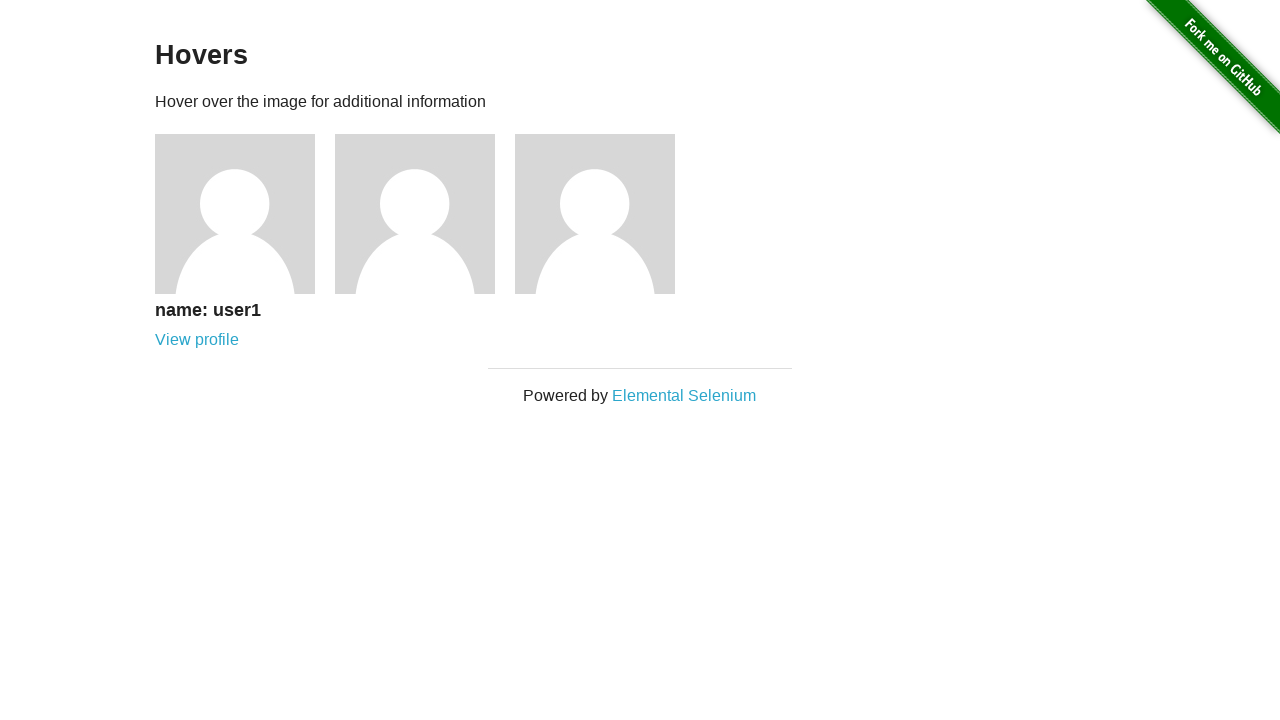

Verified that caption is visible after hover
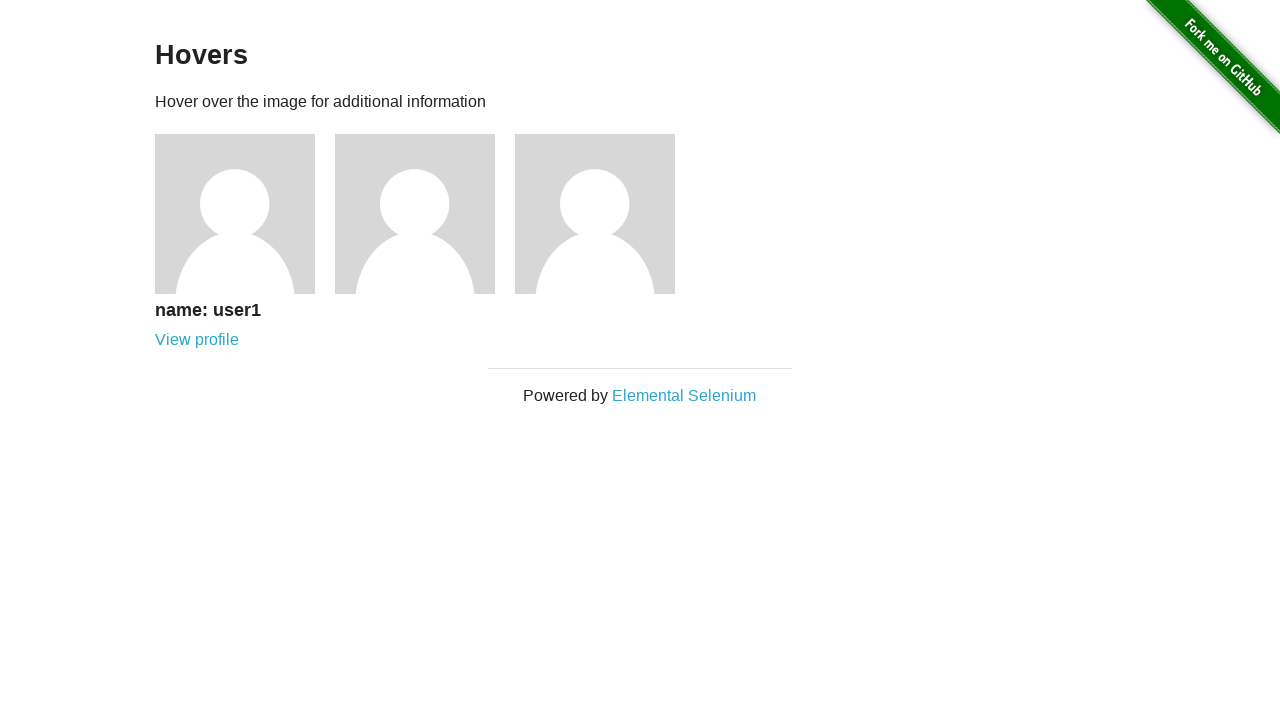

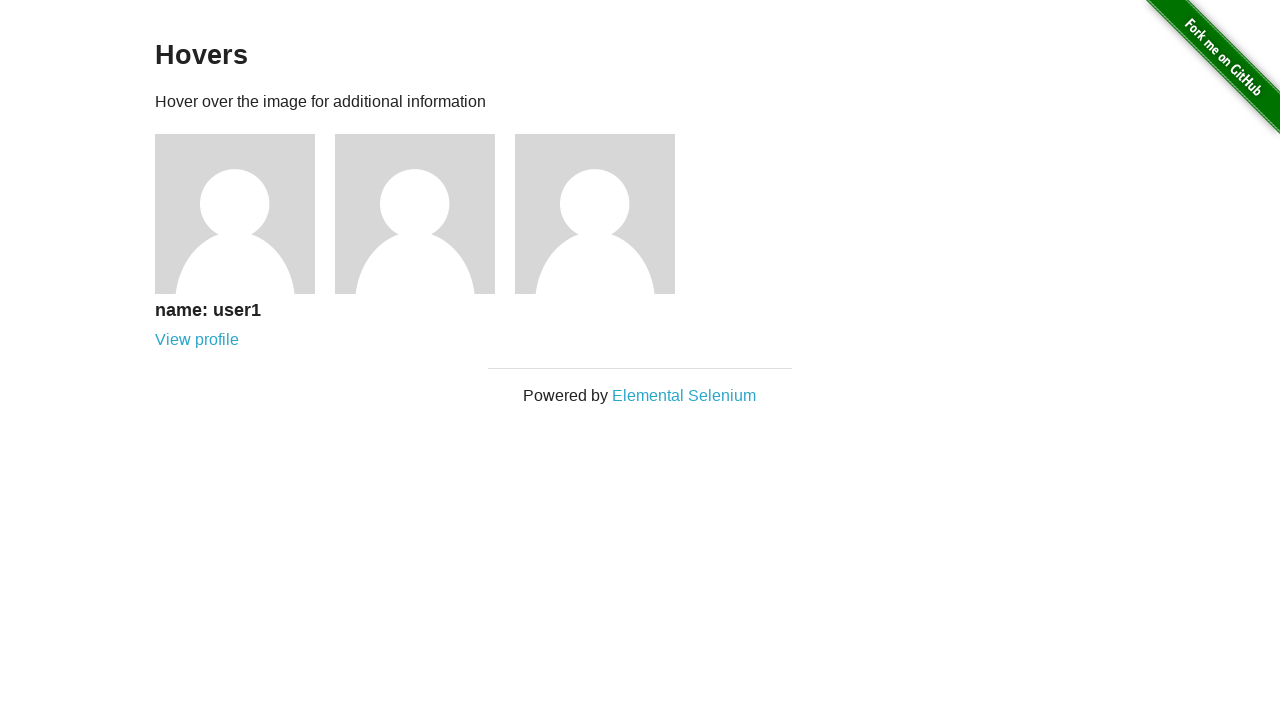